Tests that the password field is masked by filling in a password and checking the input value

Starting URL: https://qa-practice.netlify.app/bugs-form

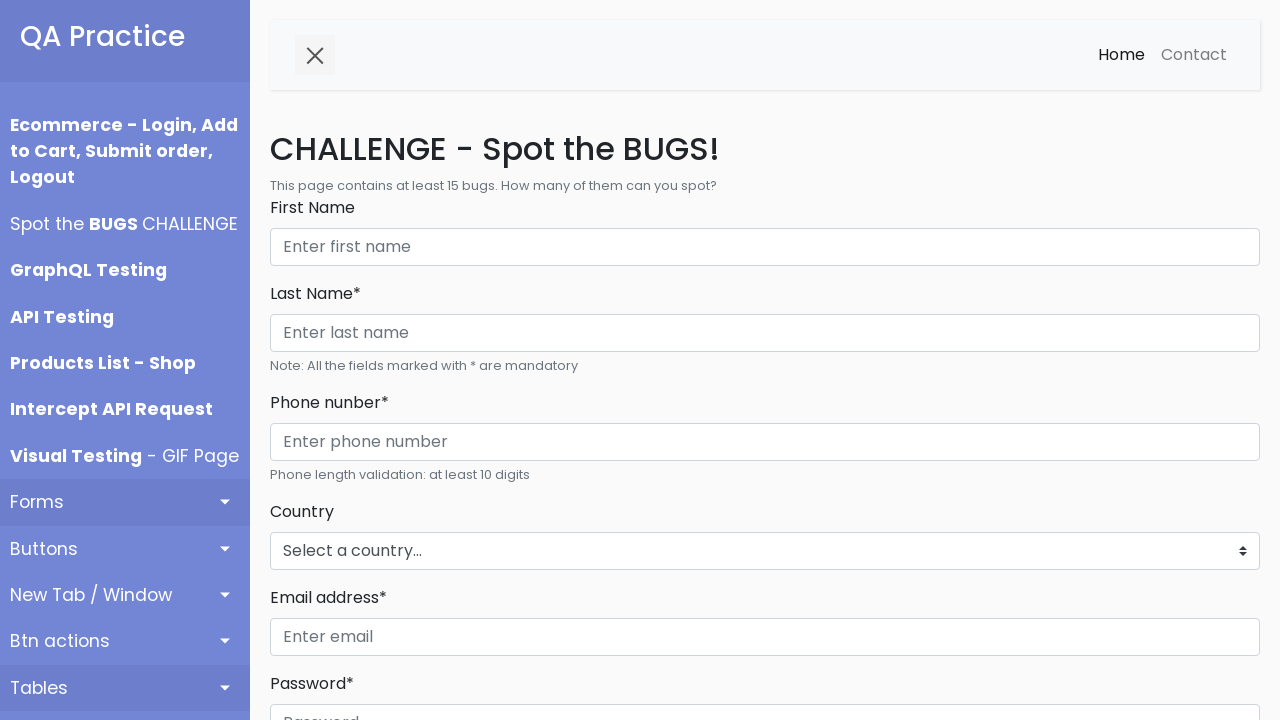

Filled password field with 'Test123!' on internal:role=textbox[name="Password"i]
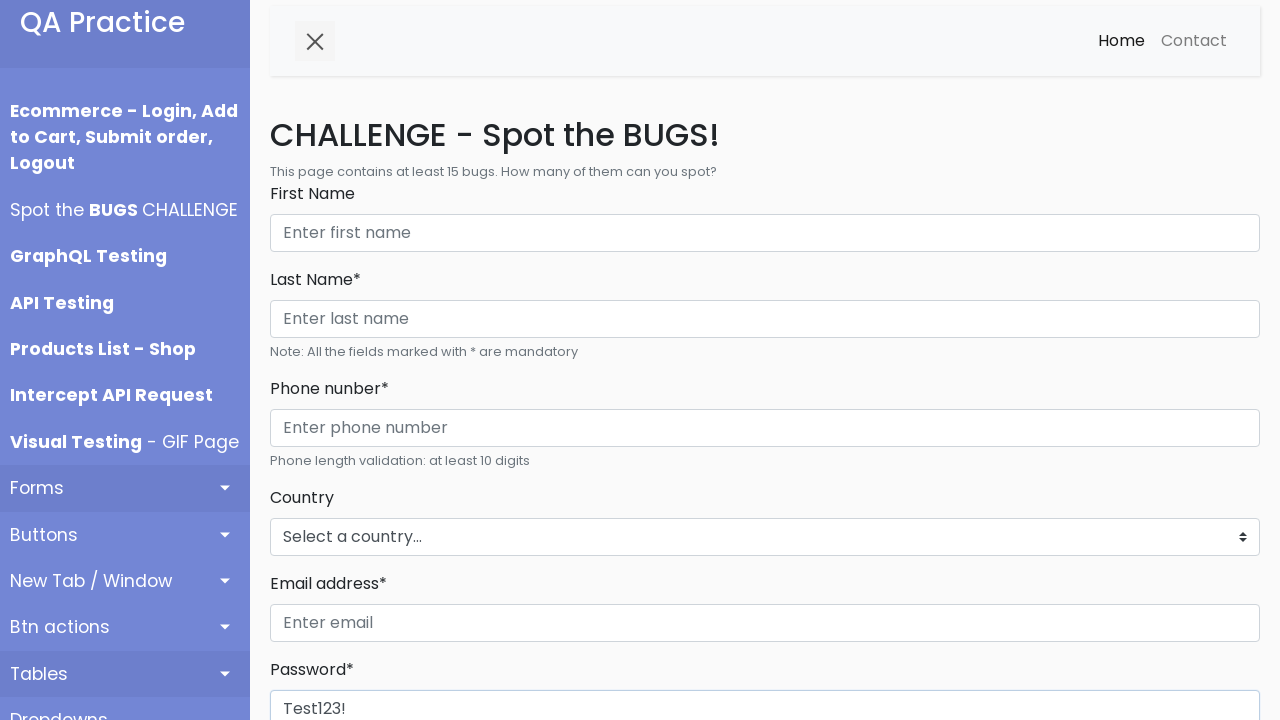

Waited 500ms for password field to be processed
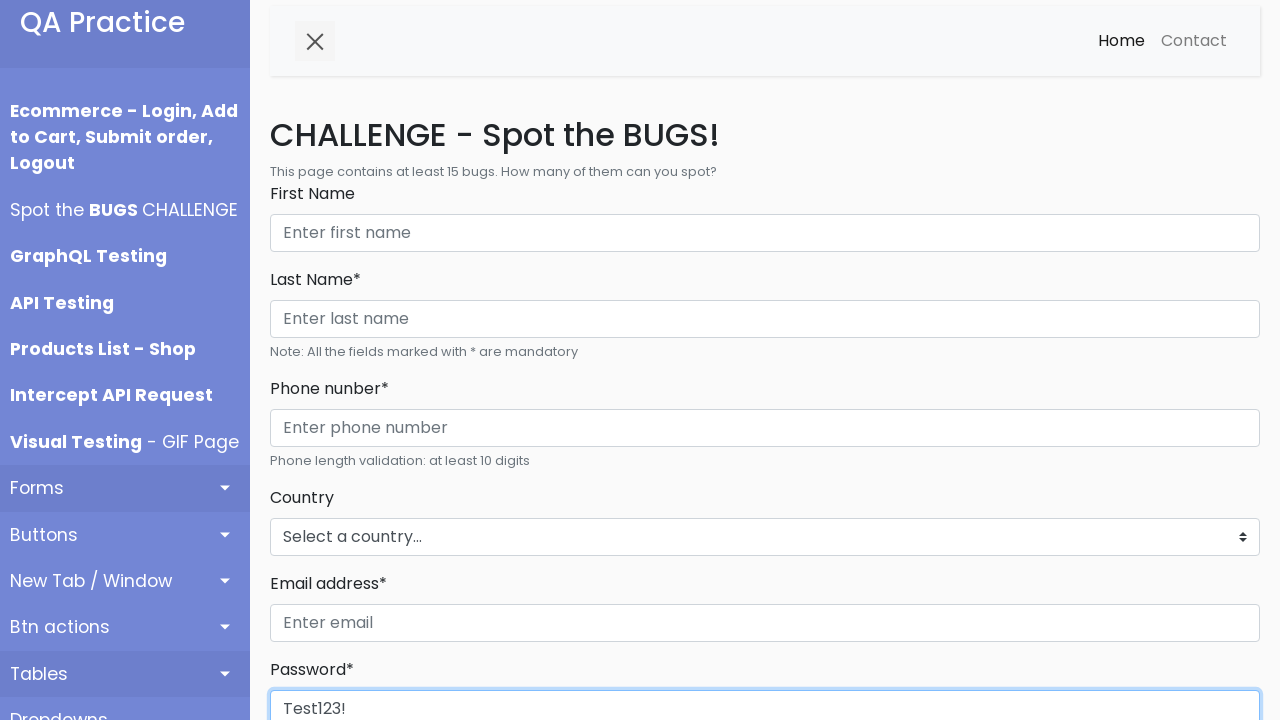

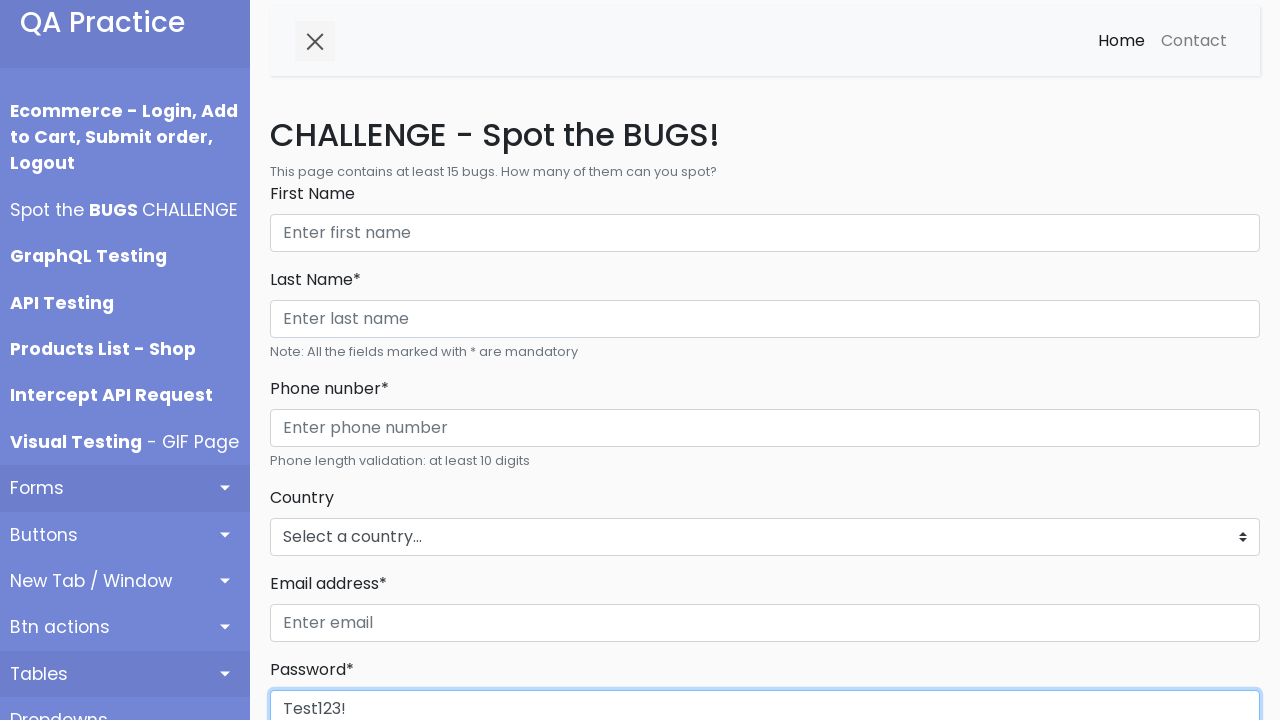